Tests checkbox functionality by clicking all checkboxes to select and deselect them, then specifically selecting Option 3 checkbox

Starting URL: https://kristinek.github.io/site/examples/actions

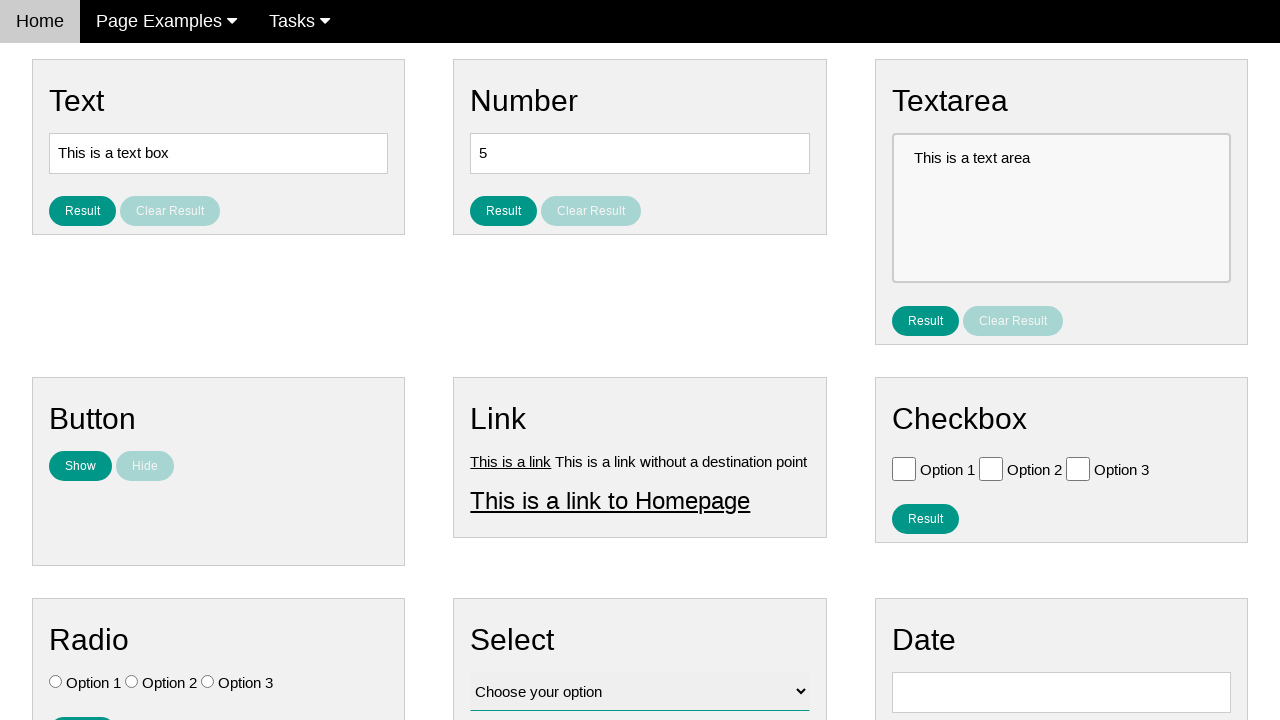

Navigated to actions example page
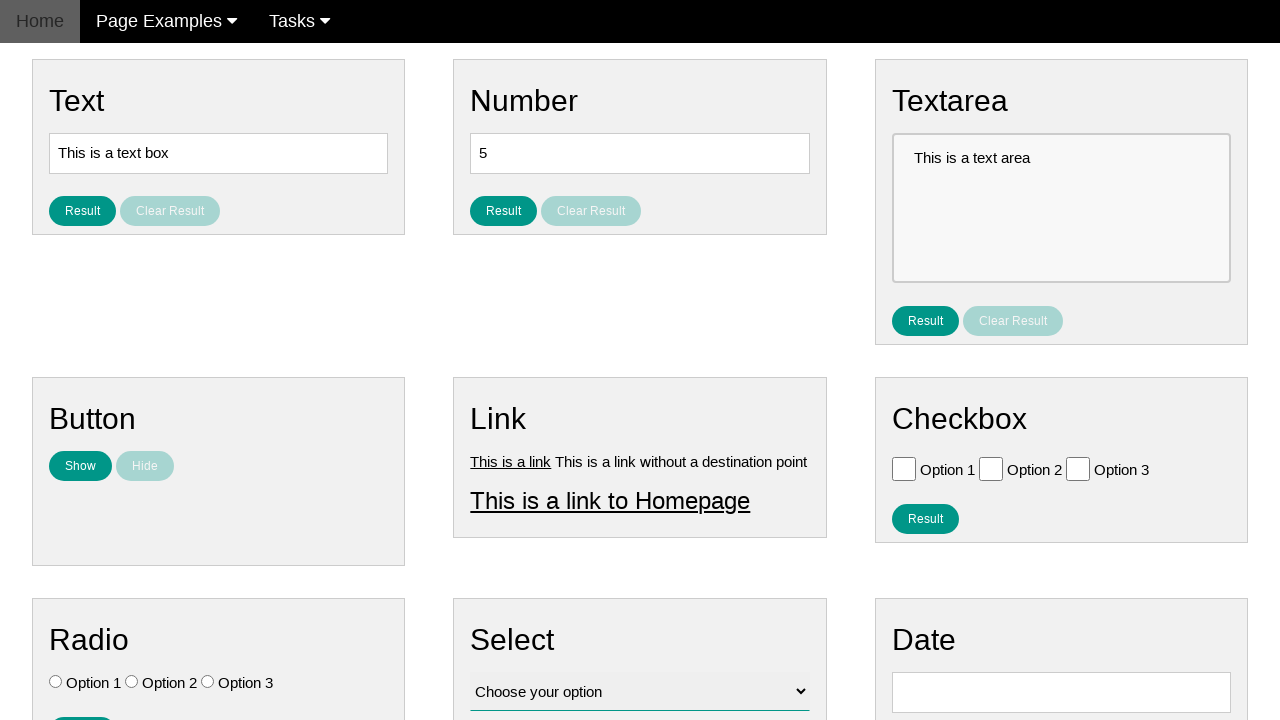

Located 3 checkboxes on the page
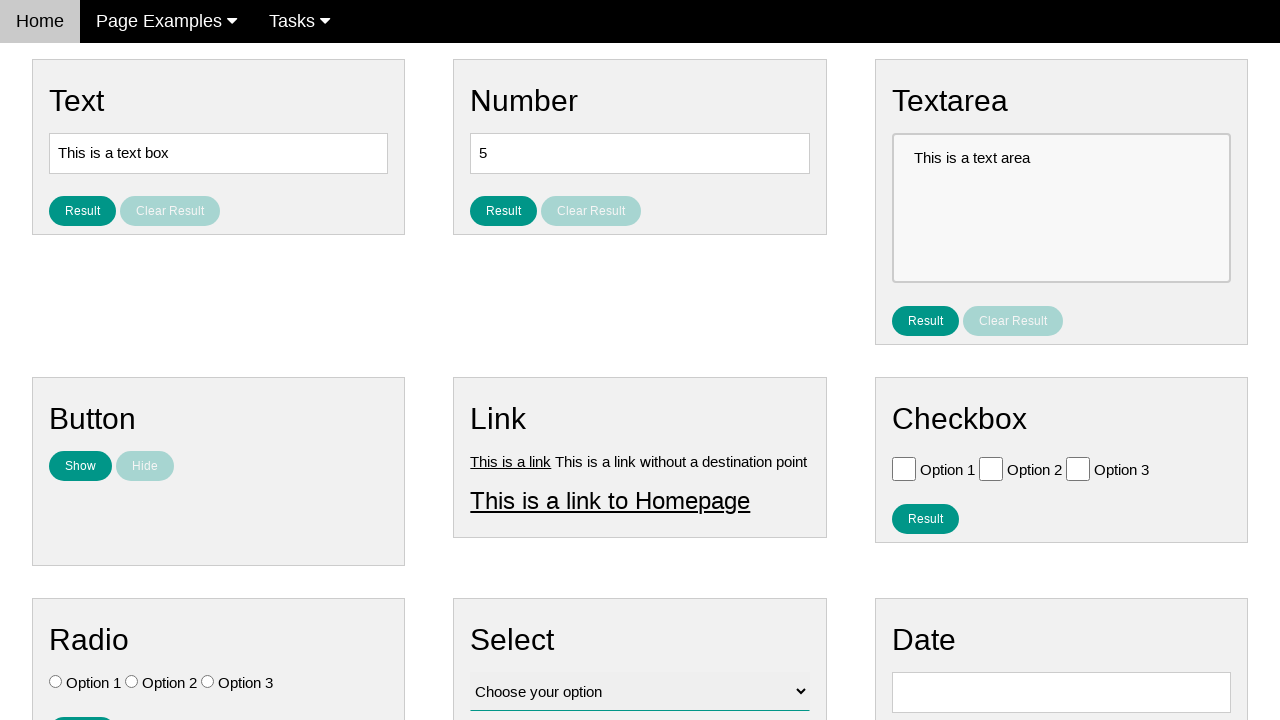

Selected checkbox 1 at (904, 468) on .w3-check[type='checkbox'] >> nth=0
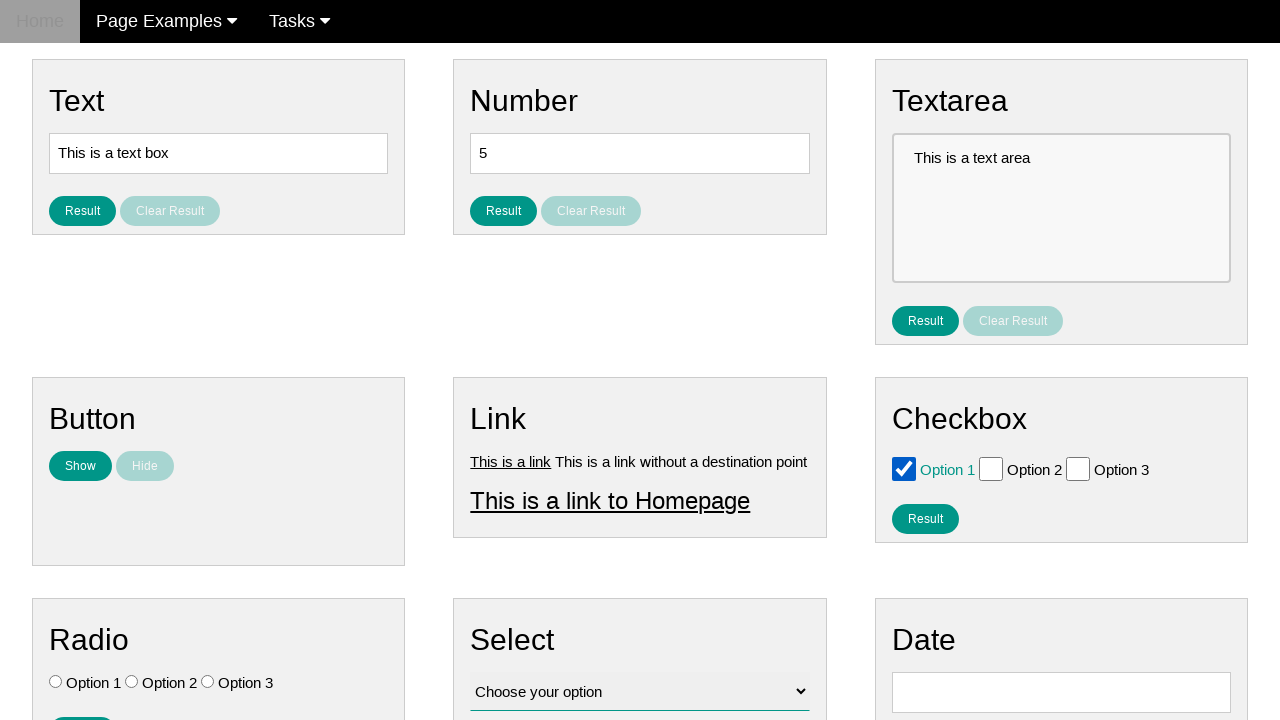

Deselected checkbox 1 at (904, 468) on .w3-check[type='checkbox'] >> nth=0
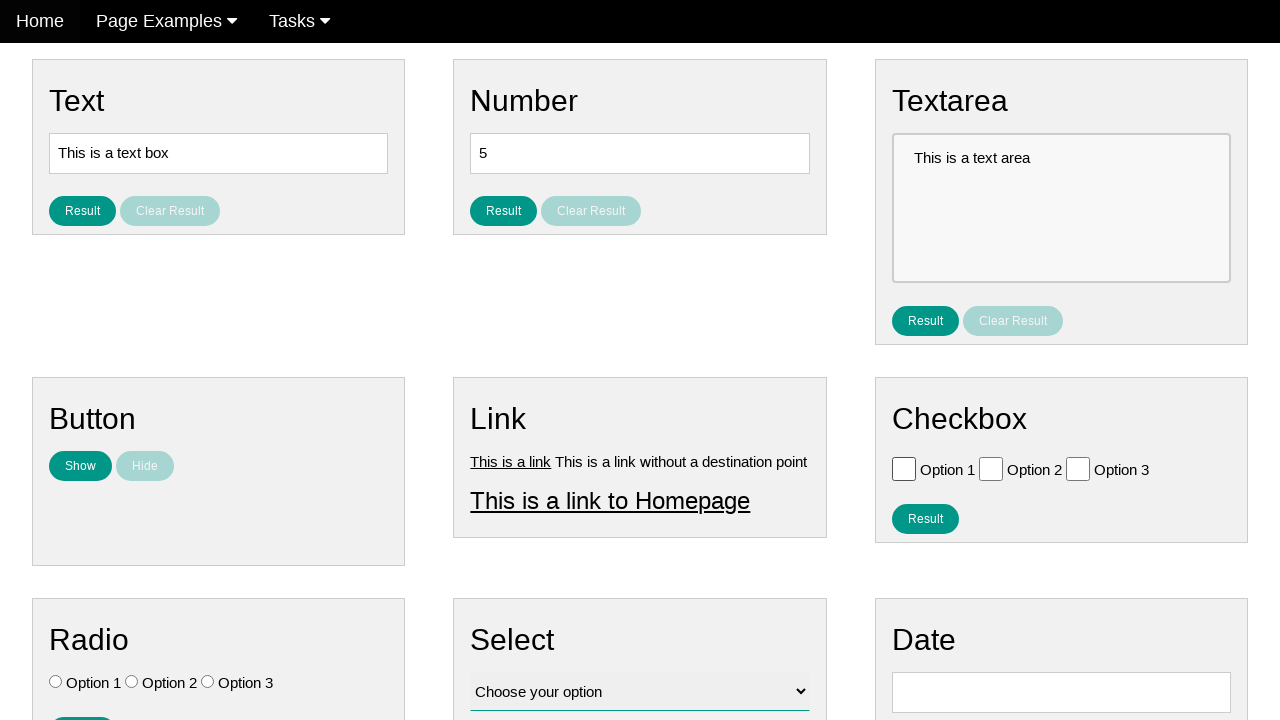

Selected checkbox 2 at (991, 468) on .w3-check[type='checkbox'] >> nth=1
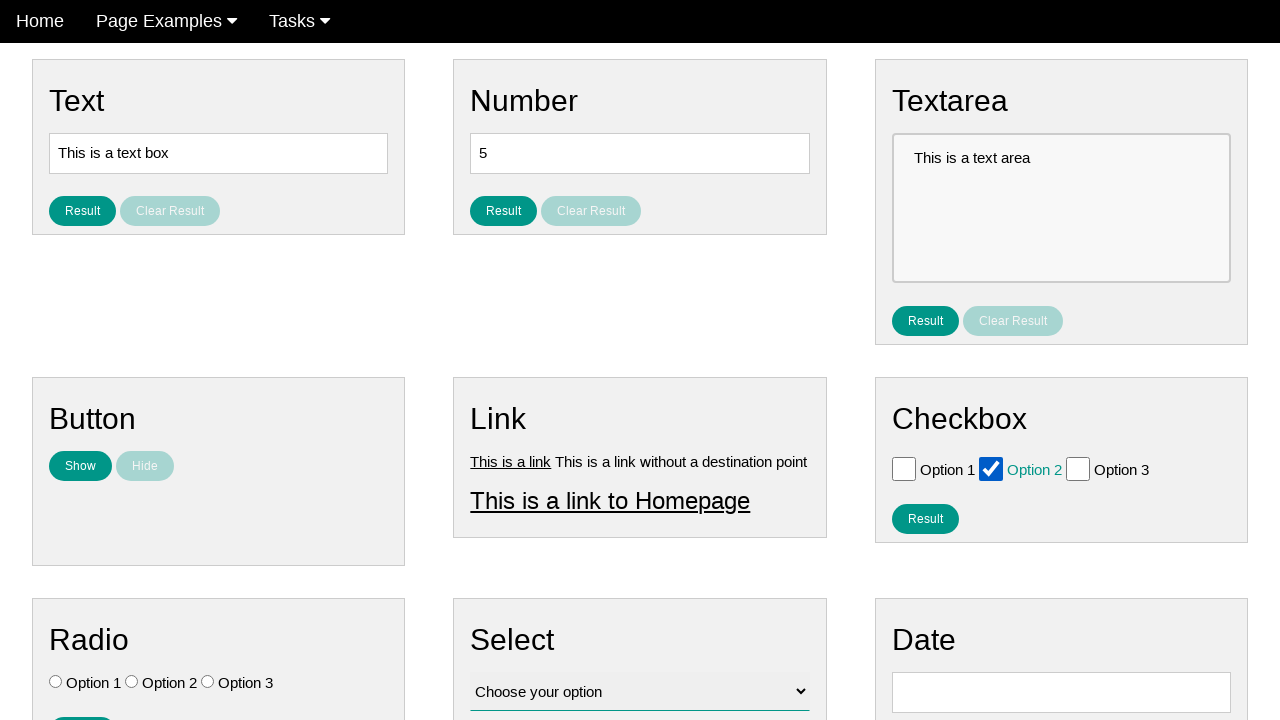

Deselected checkbox 2 at (991, 468) on .w3-check[type='checkbox'] >> nth=1
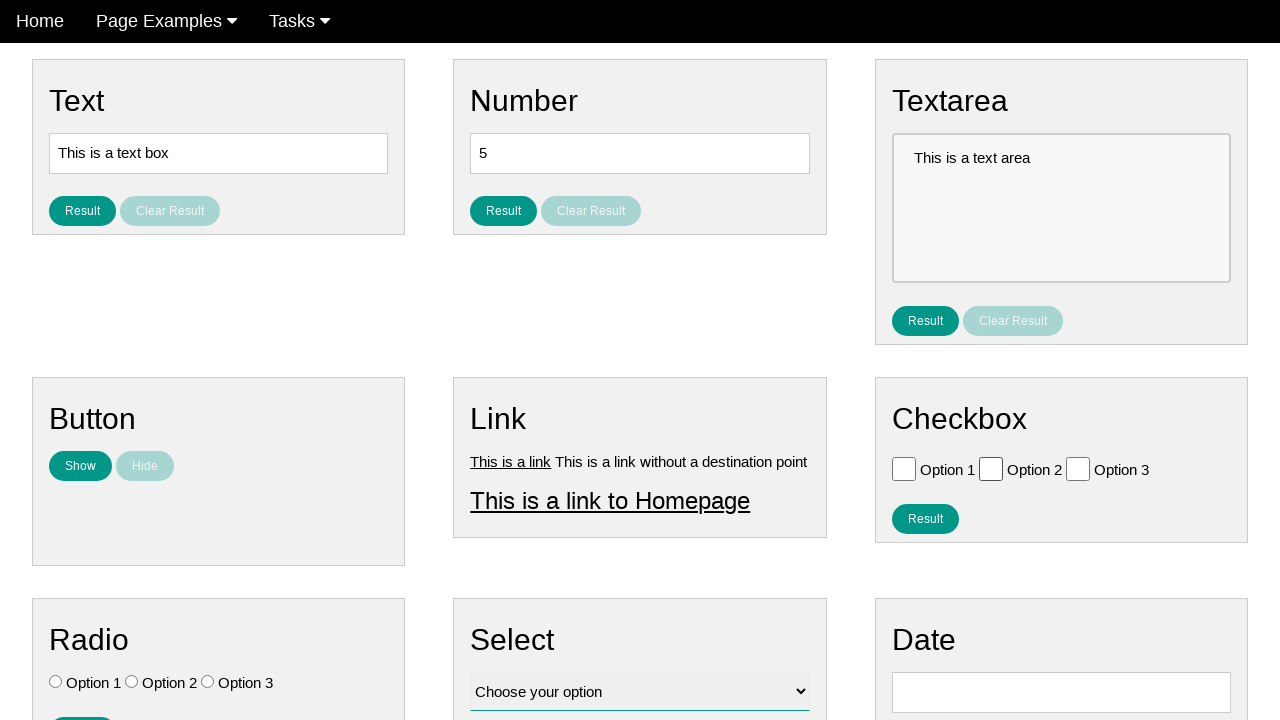

Selected checkbox 3 at (1078, 468) on .w3-check[type='checkbox'] >> nth=2
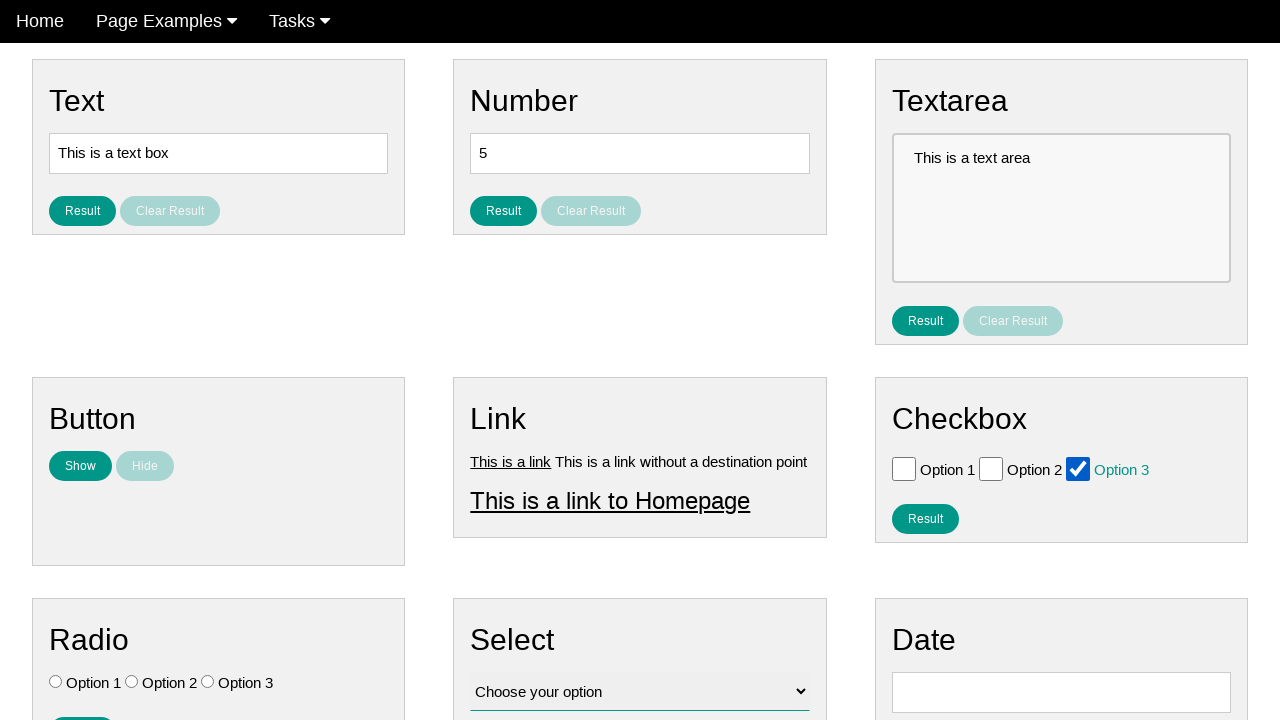

Deselected checkbox 3 at (1078, 468) on .w3-check[type='checkbox'] >> nth=2
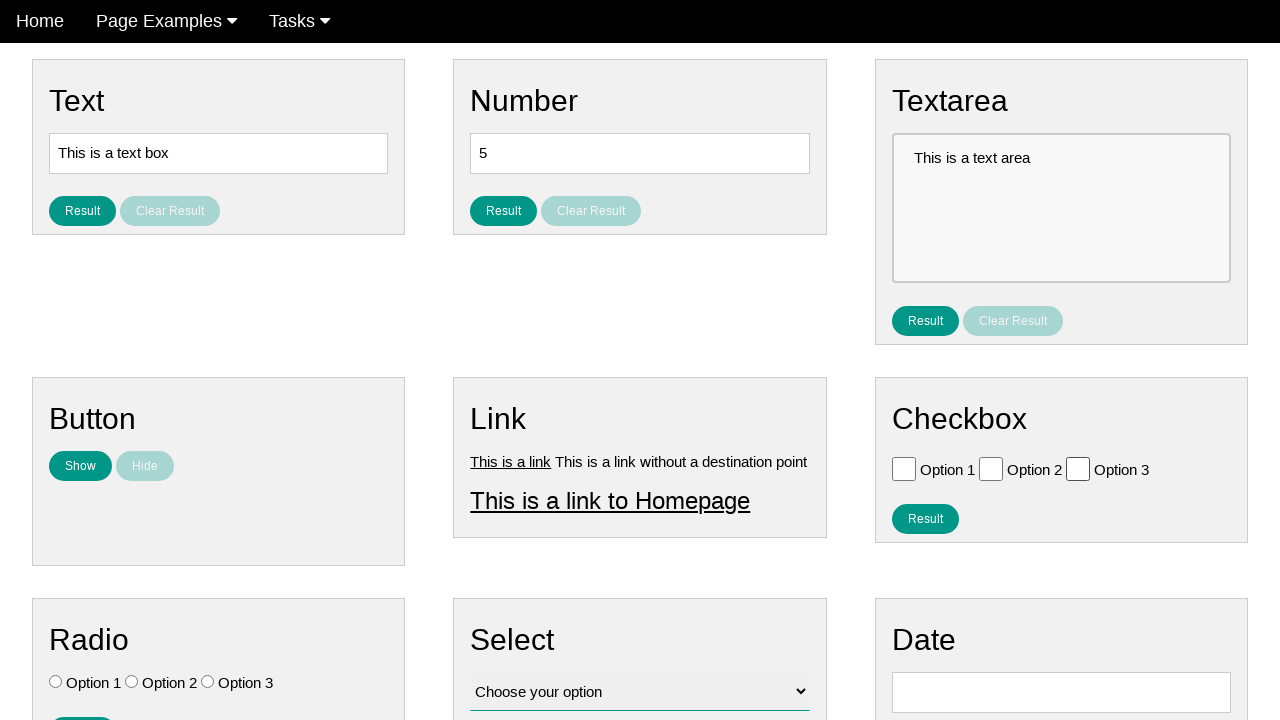

Selected Option 3 checkbox at (1078, 468) on .w3-check[value='Option 3'][type='checkbox']
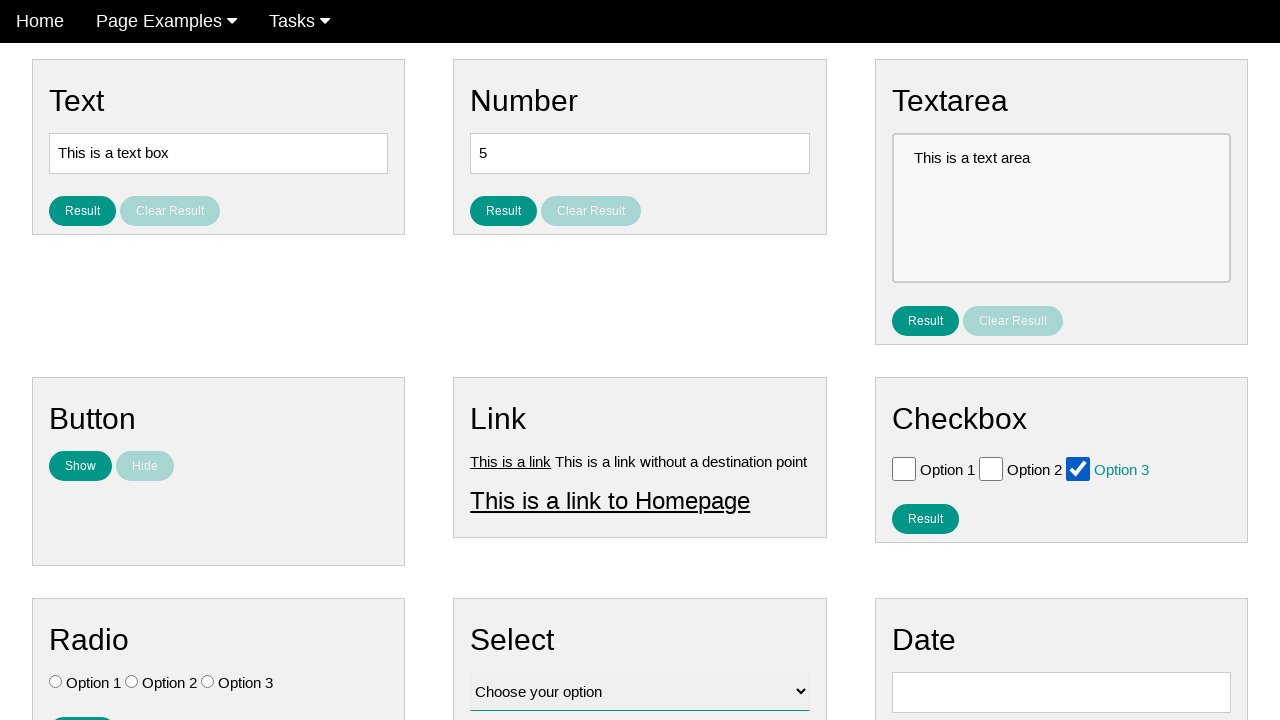

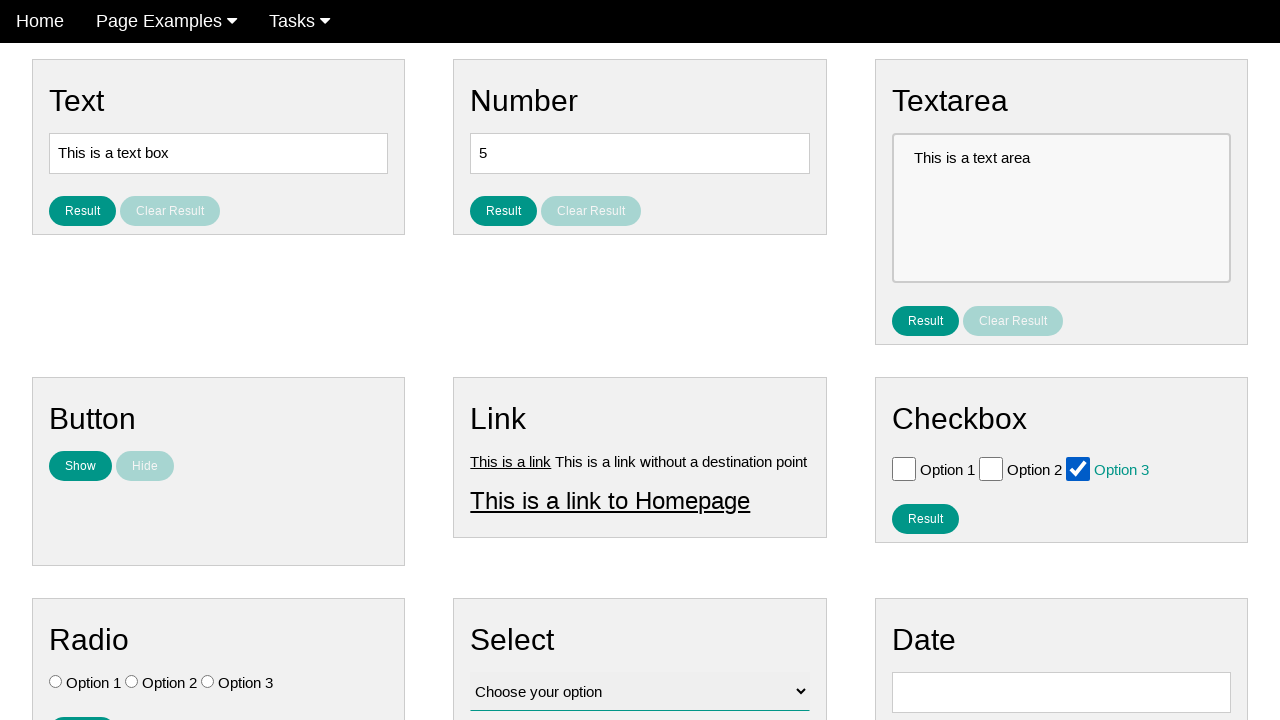